Tests JavaScript prompt alert by clicking the prompt button, entering a name, and accepting the alert

Starting URL: https://the-internet.herokuapp.com/javascript_alerts

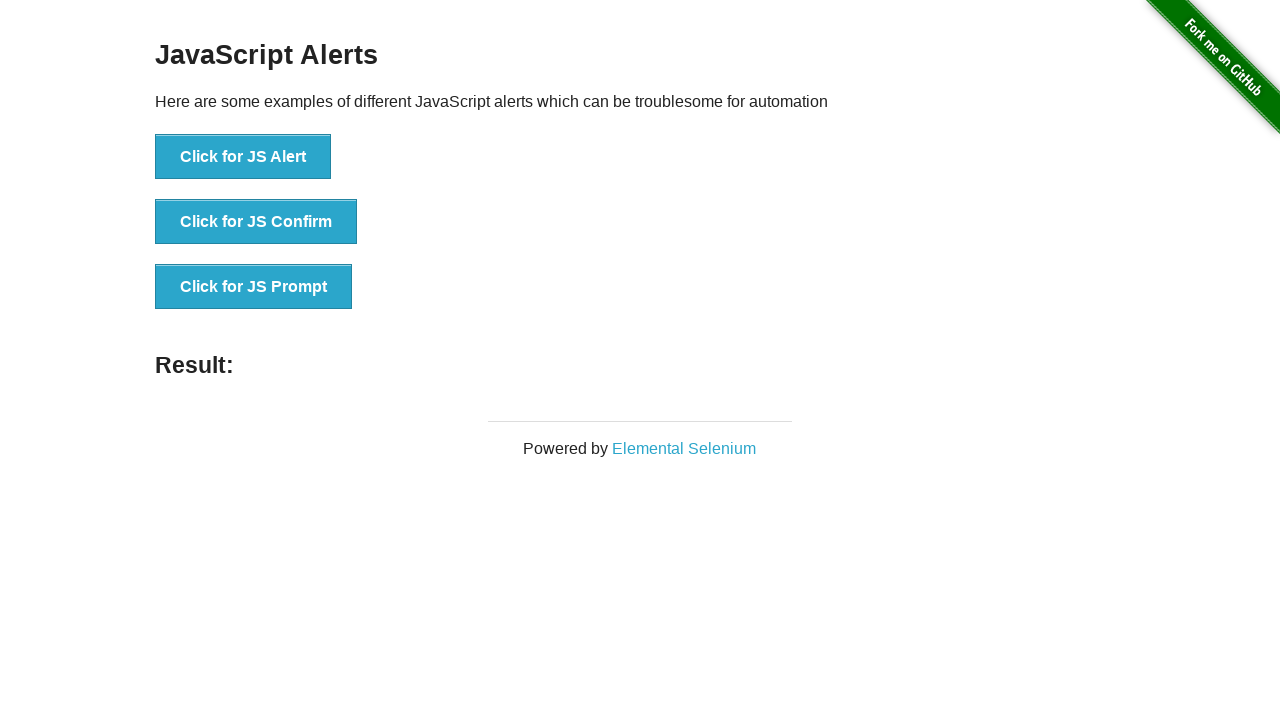

Clicked JS Prompt button at (254, 287) on button[onclick='jsPrompt()']
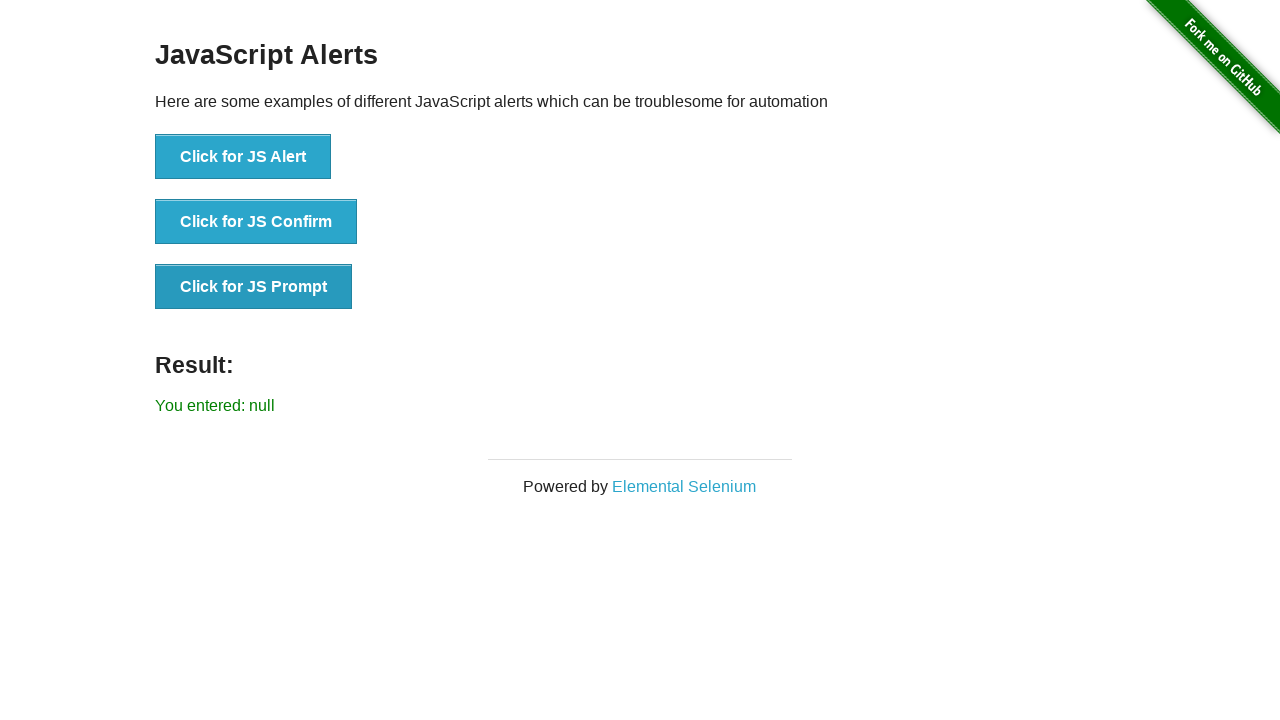

Set up dialog handler to accept prompt with name 'Fatih'
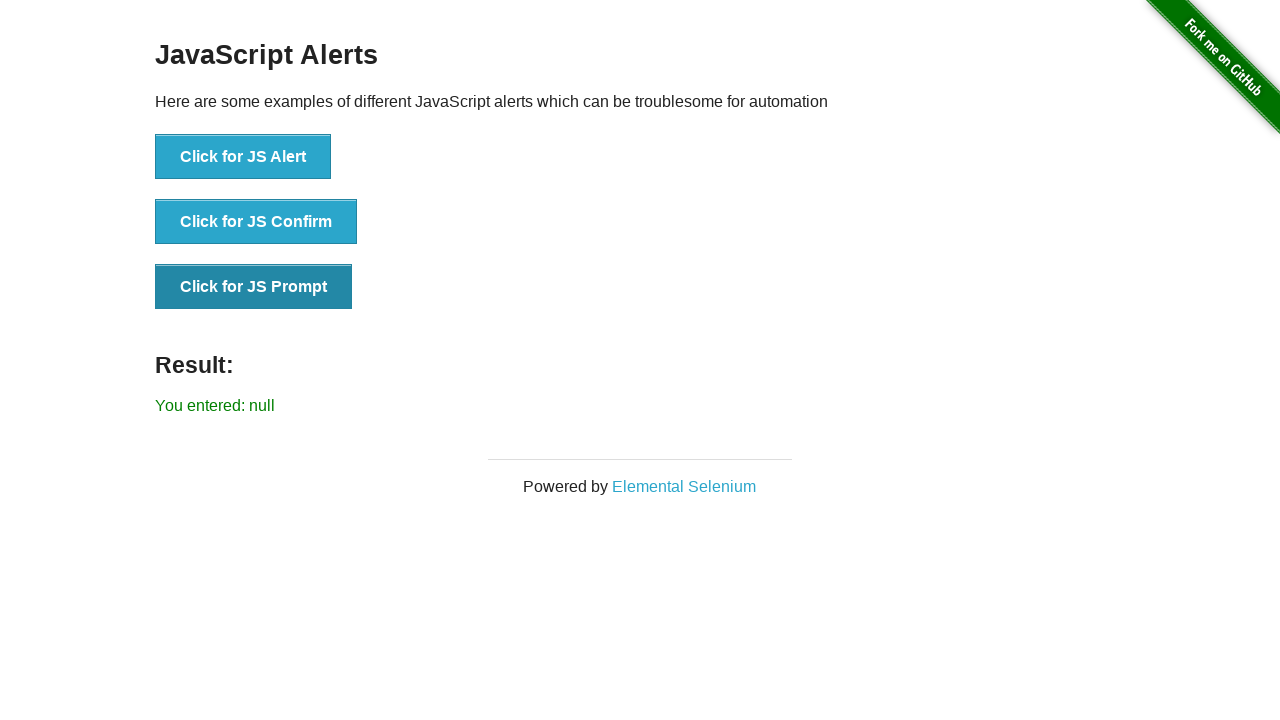

Clicked JS Prompt button to trigger the dialog at (254, 287) on button[onclick='jsPrompt()']
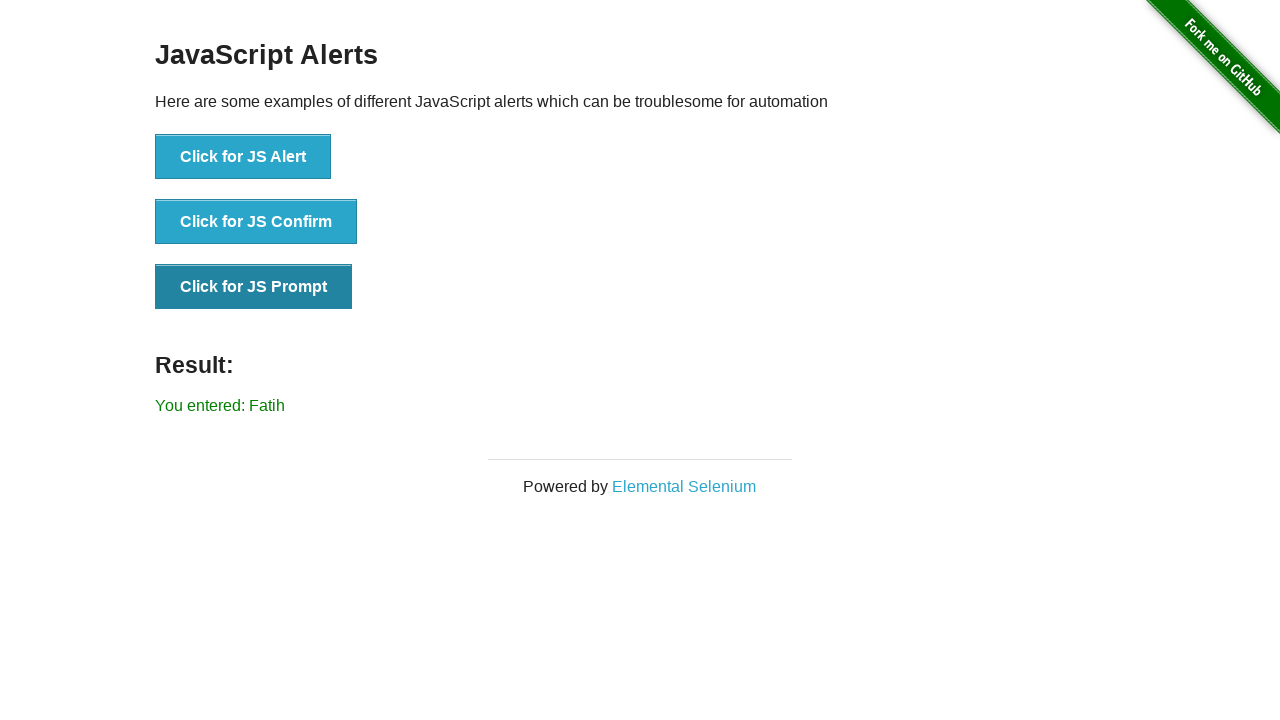

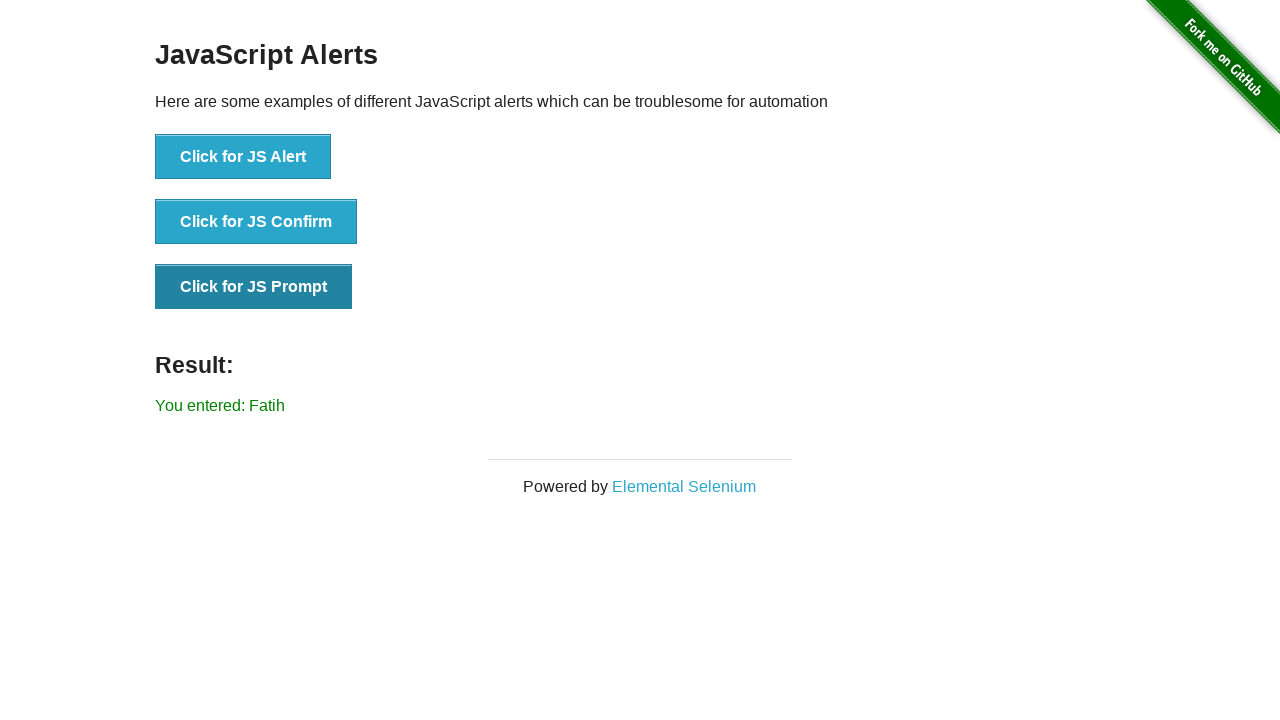